Tests dynamic dropdown/autocomplete functionality by typing in an autocomplete field and selecting a specific option from the suggestions.

Starting URL: http://rahulshettyacademy.com/AutomationPractice/

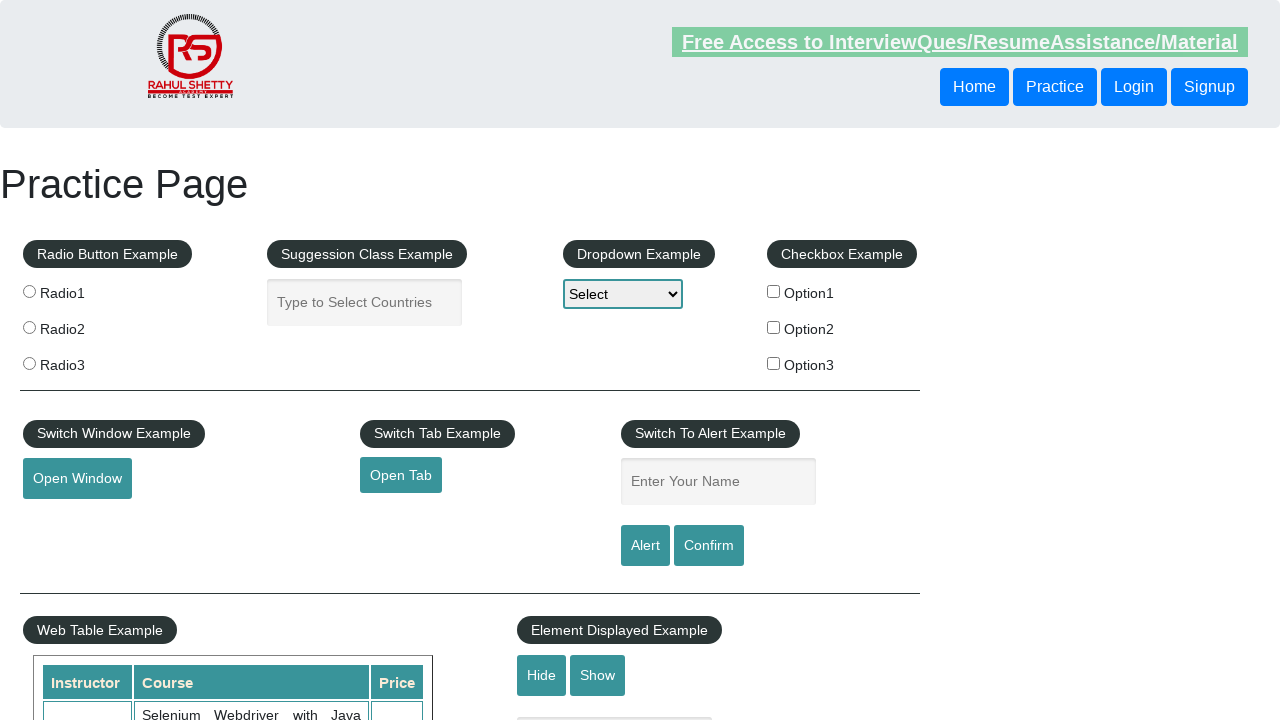

Typed 'us' into the autocomplete field on #autocomplete
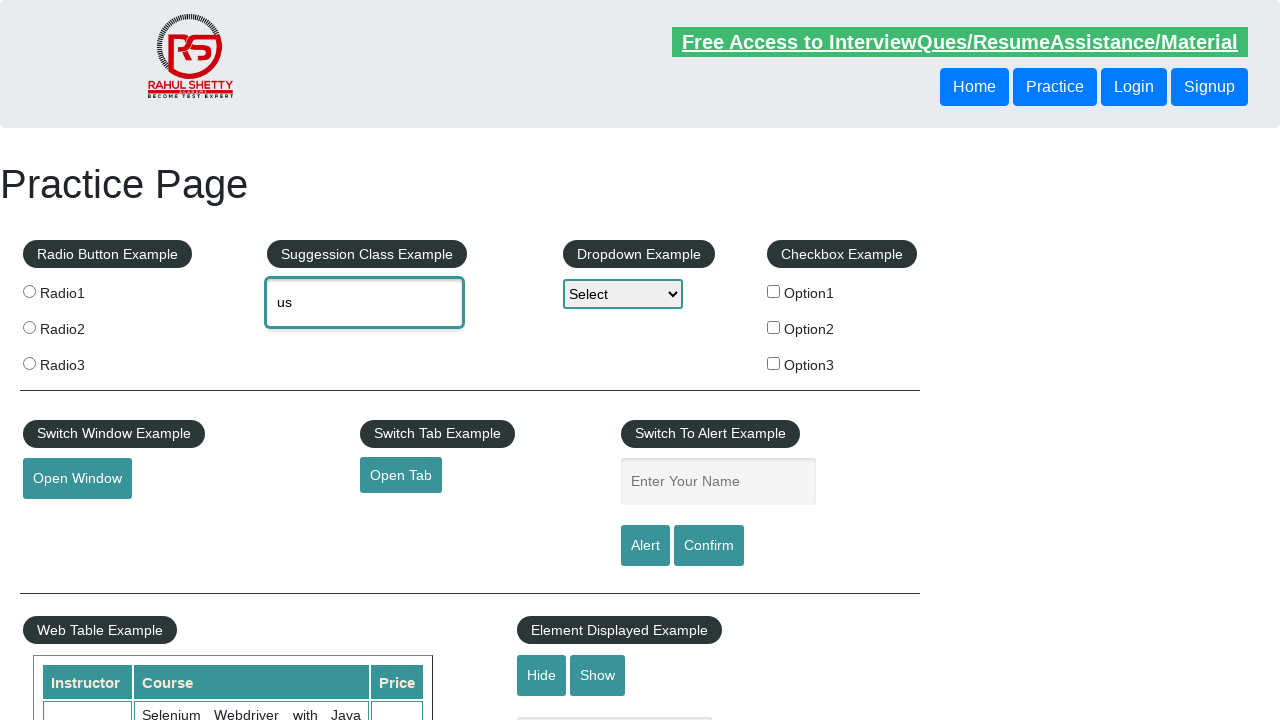

Autocomplete suggestions appeared
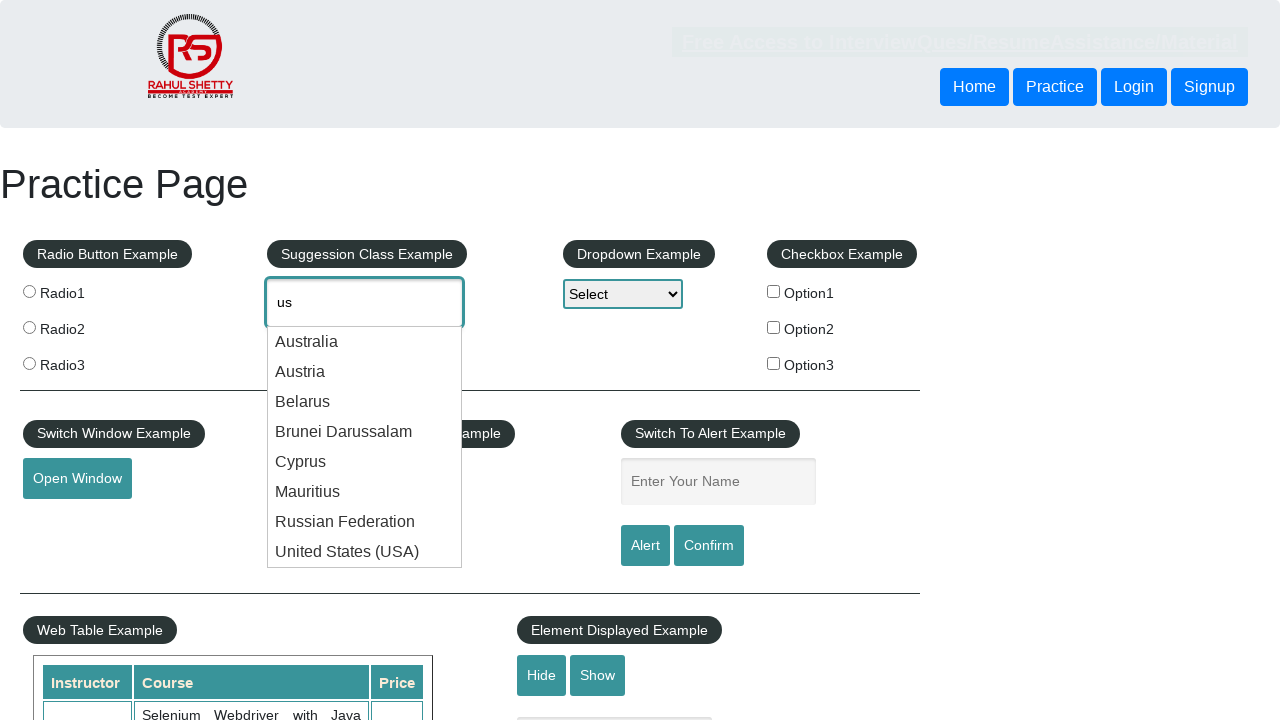

Selected 'Cyprus' from the dropdown options at (365, 462) on .ui-menu-item-wrapper >> internal:has-text="Cyprus"i
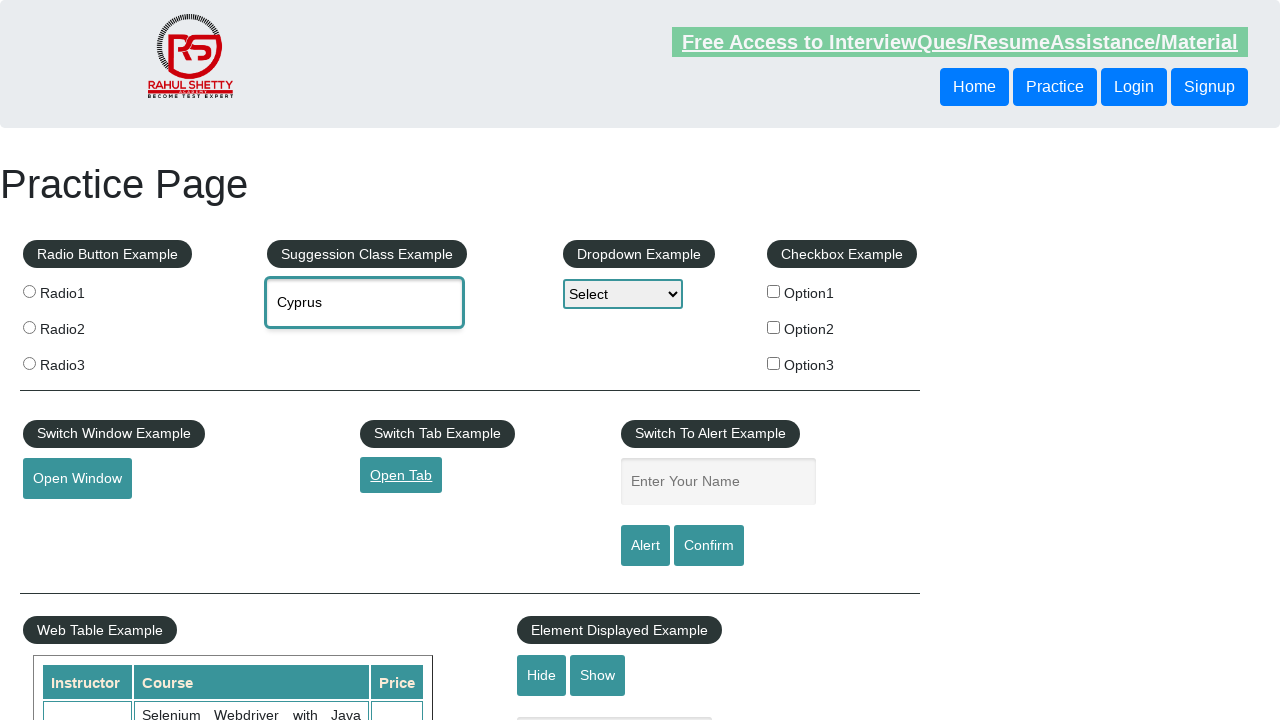

Verified that 'Cyprus' is the selected value in the autocomplete field
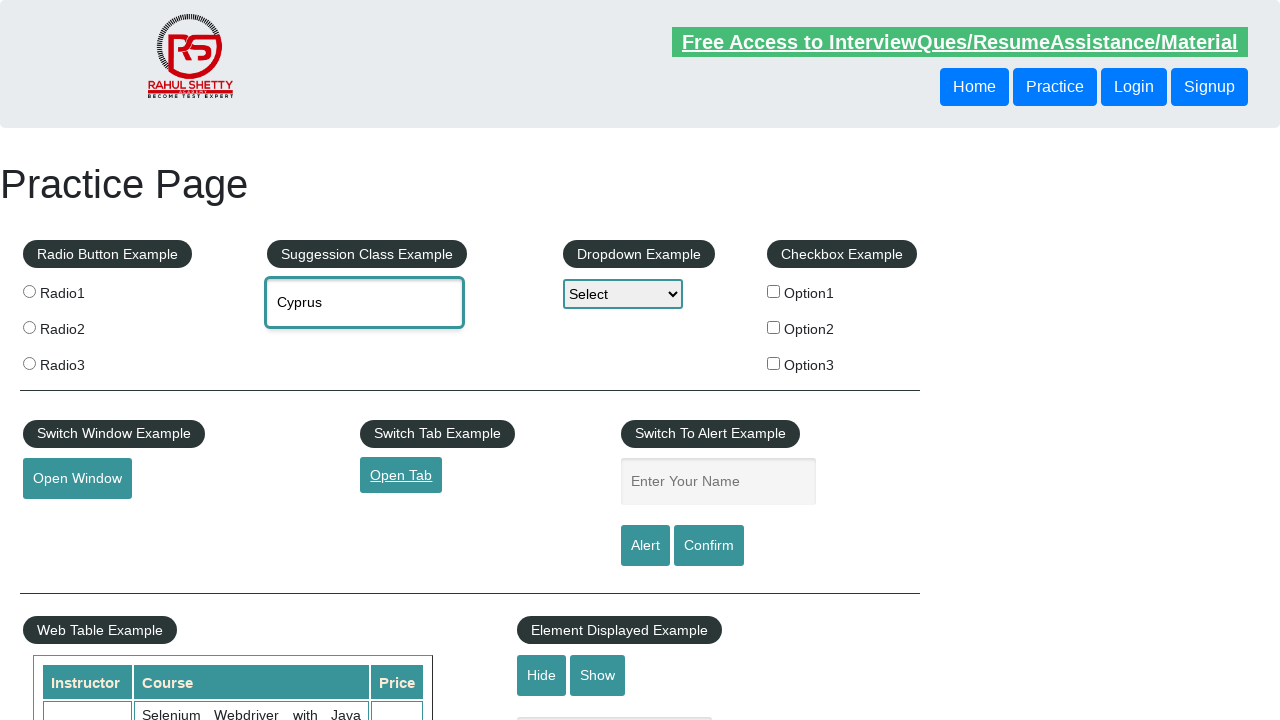

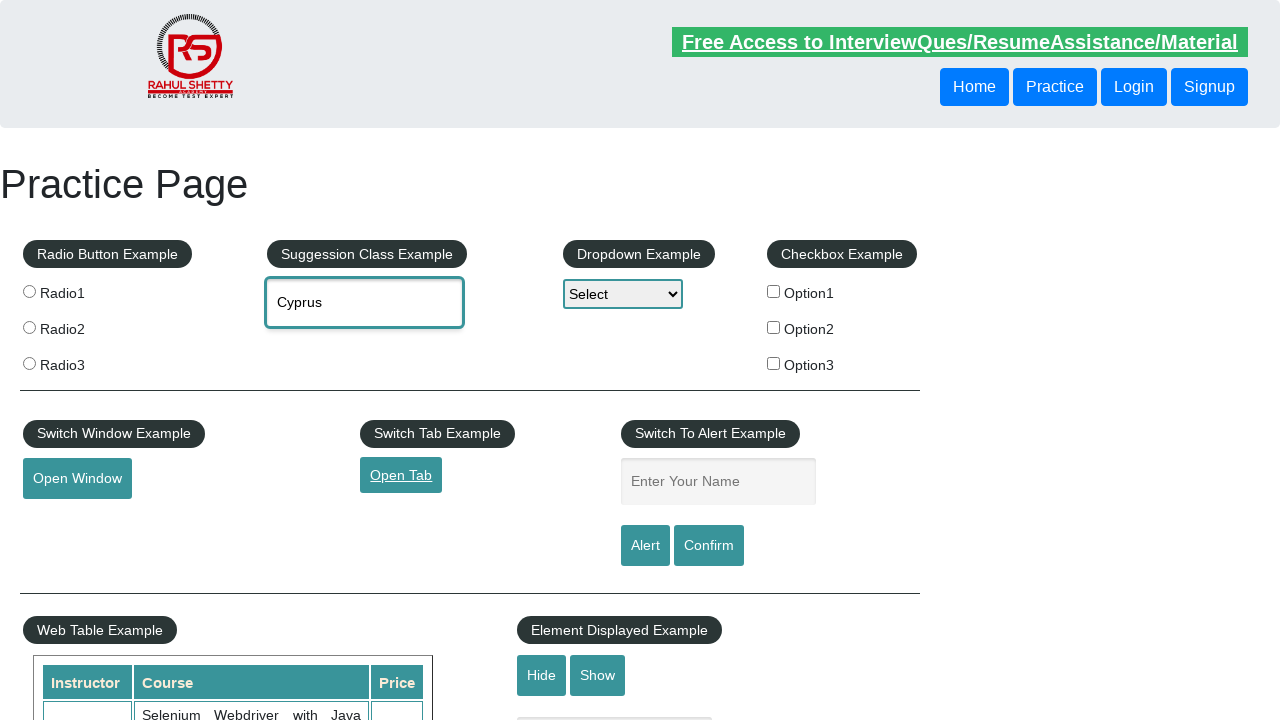